Tests drag and drop functionality by dragging a ball element to two different drop zones and verifying the drops were successful

Starting URL: https://v1.training-support.net/selenium/drag-drop

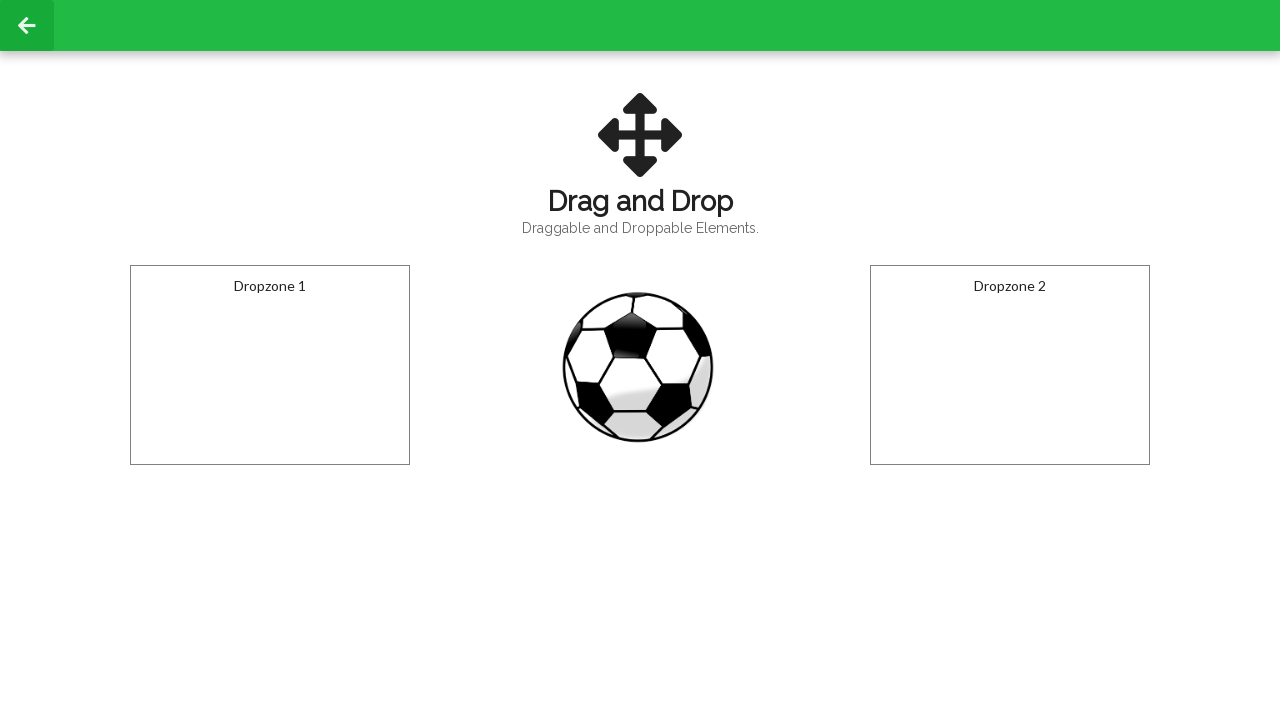

Located the draggable ball element
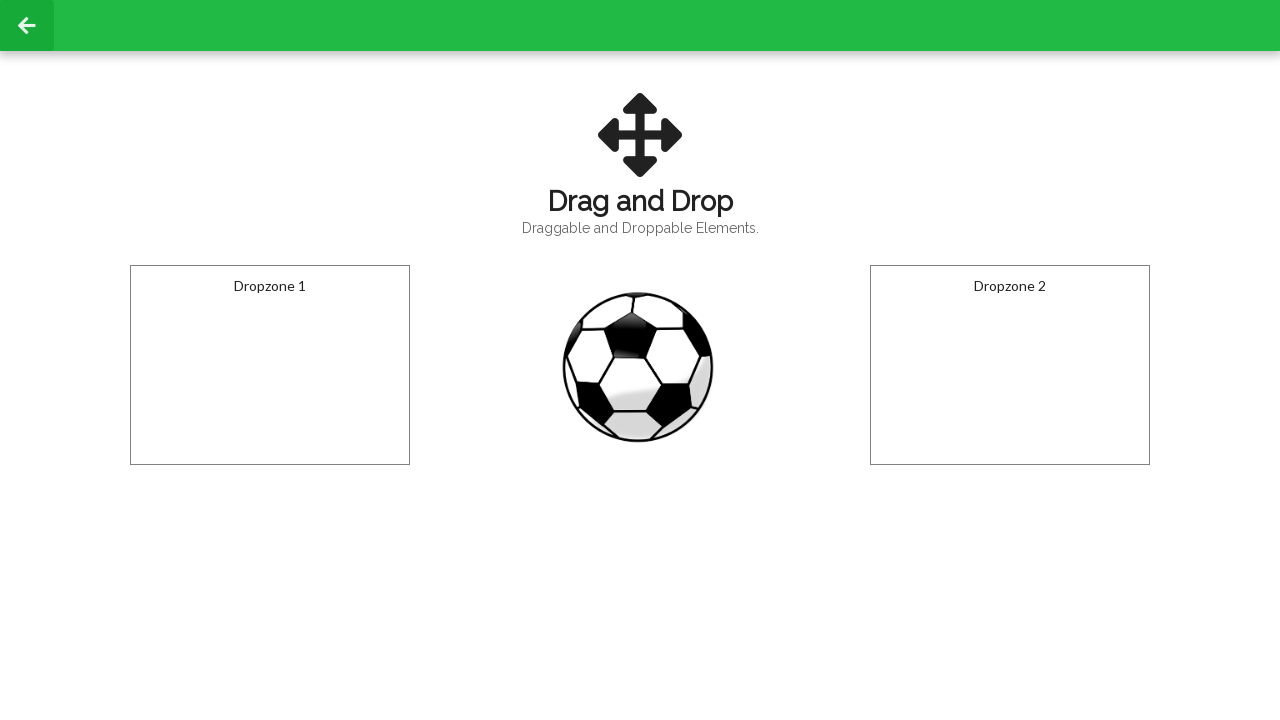

Located the first drop zone
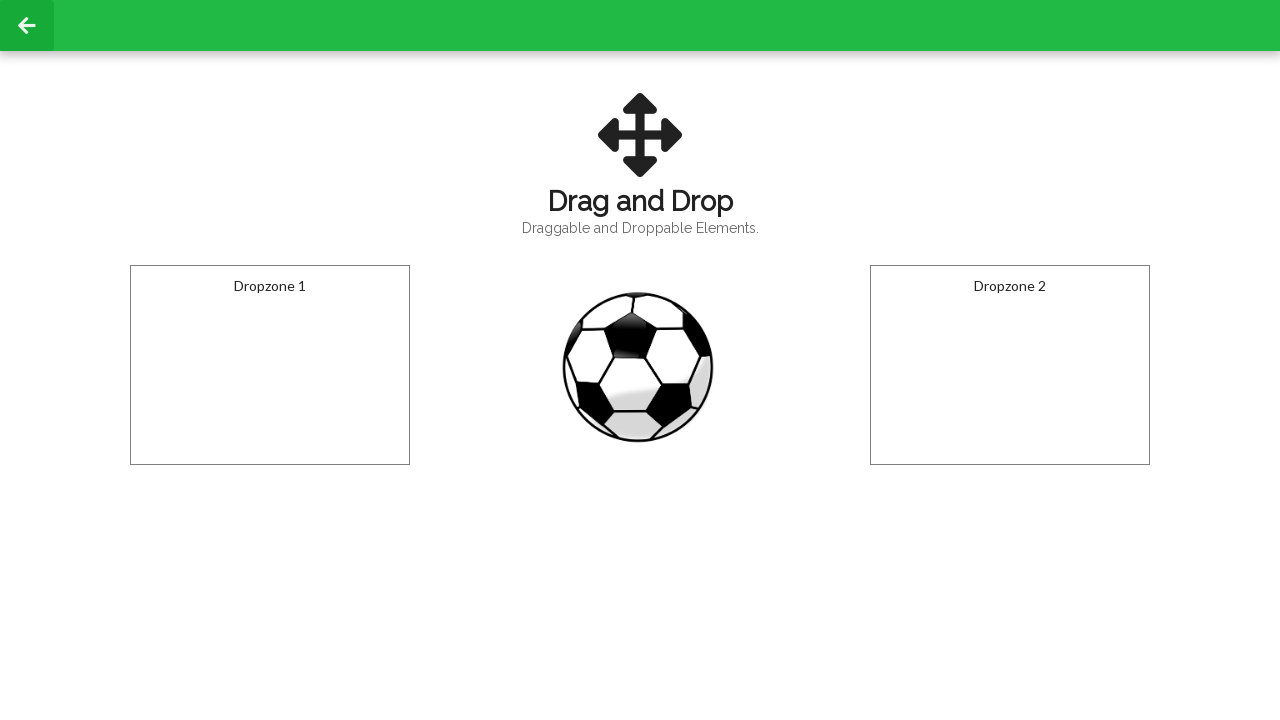

Located the second drop zone
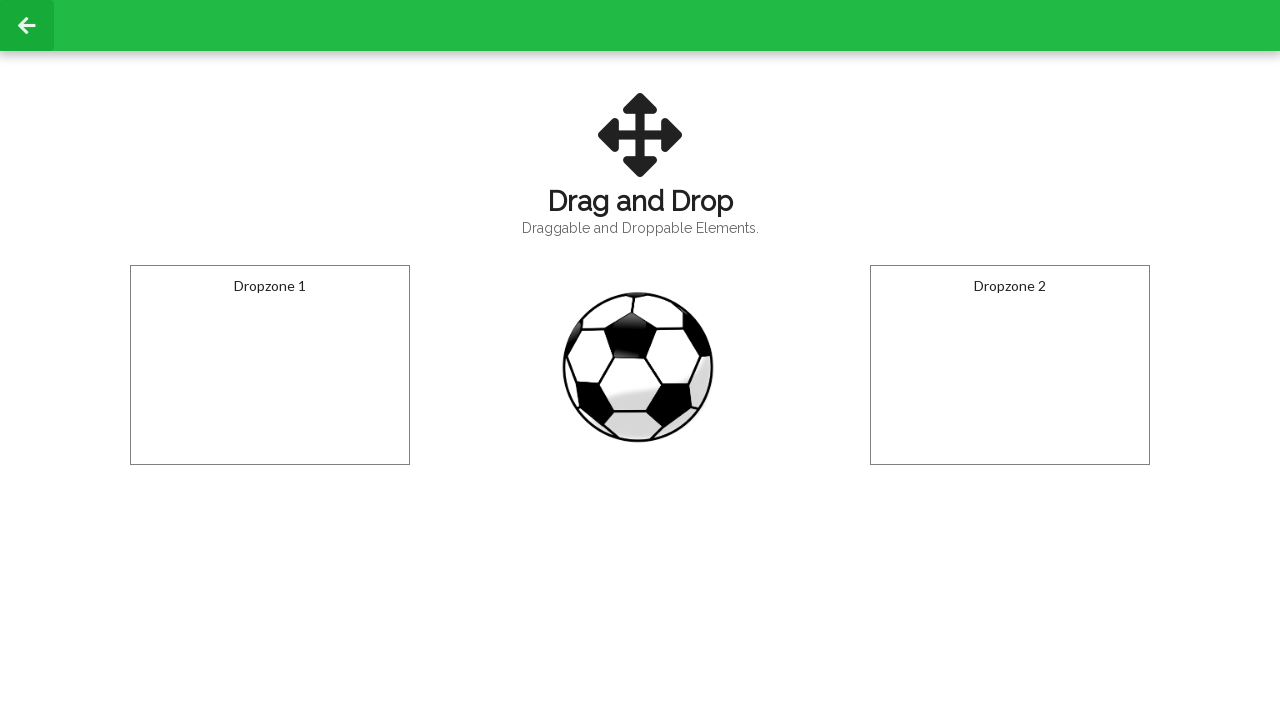

Dragged ball element to the first drop zone at (270, 365)
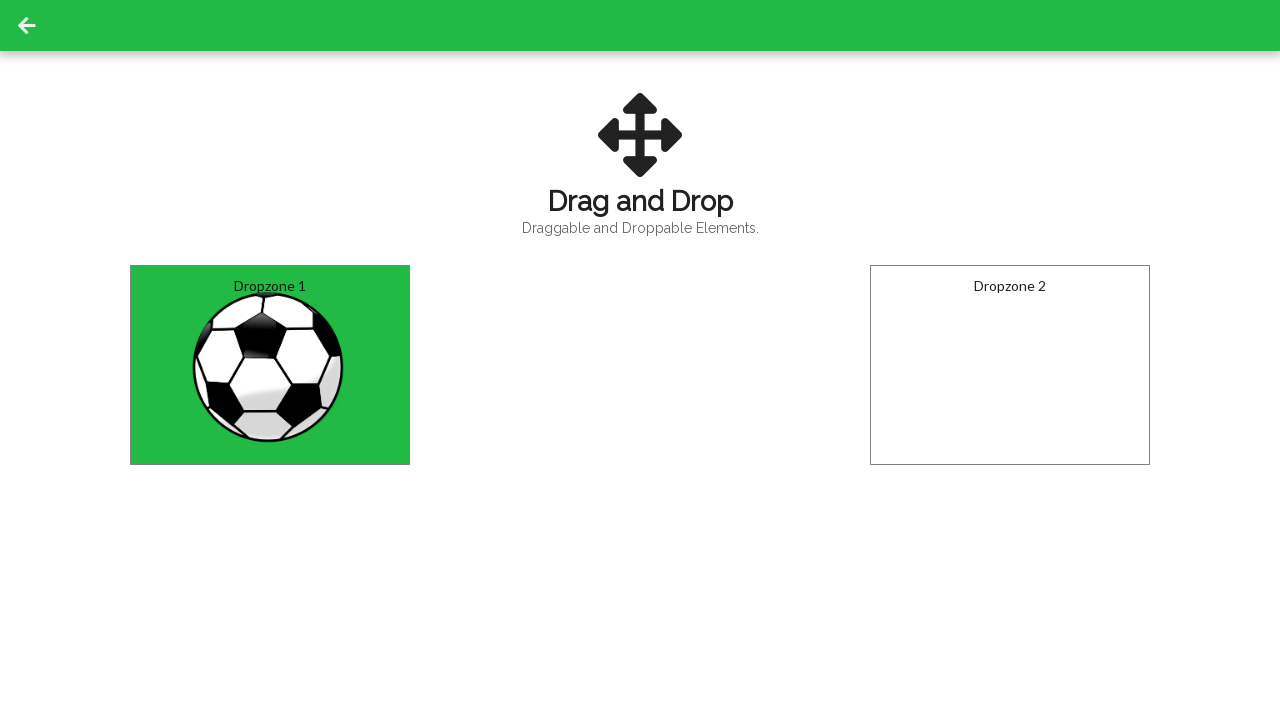

Located status message in first drop zone
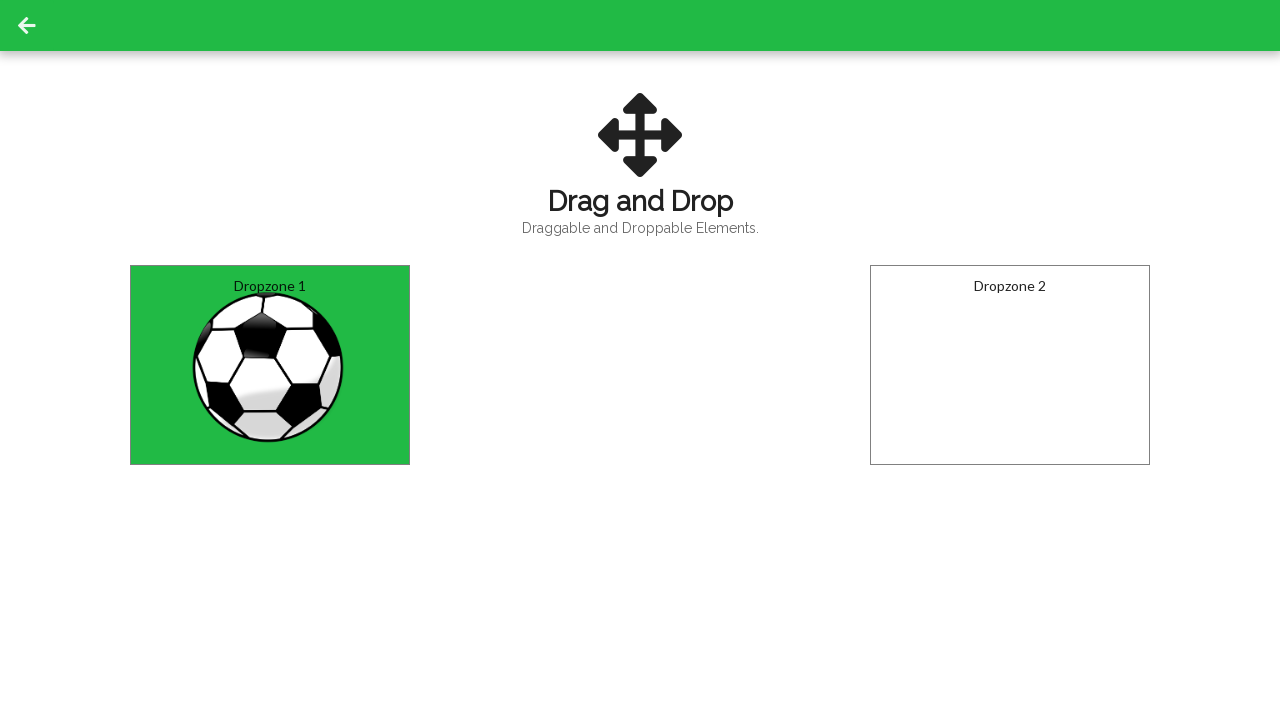

Verified ball was successfully dropped in first zone
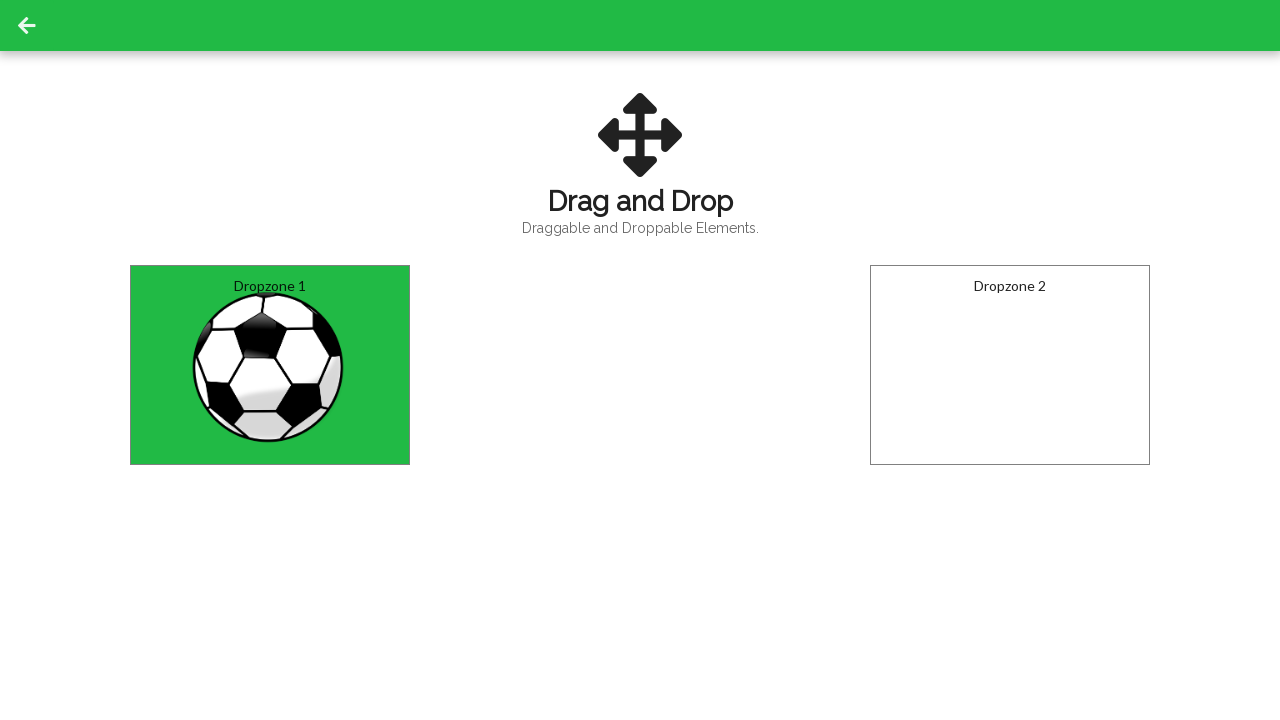

Dragged ball element to the second drop zone at (1010, 365)
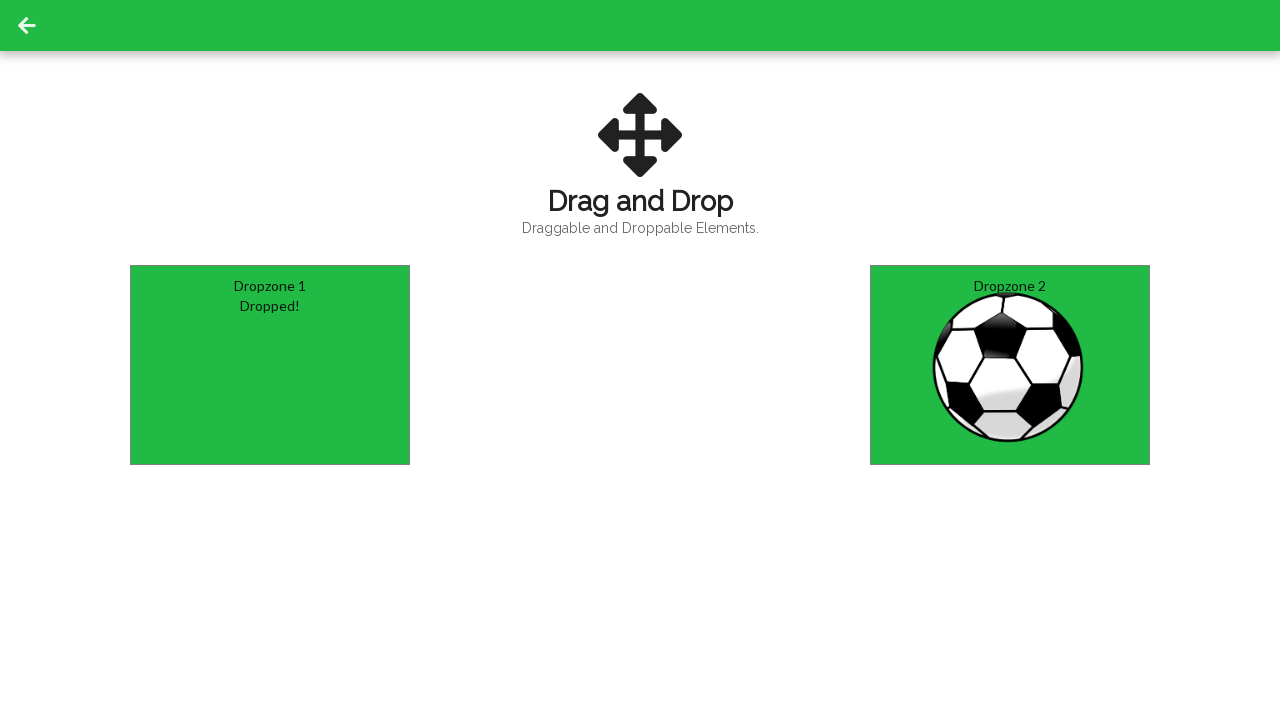

Located status message in second drop zone
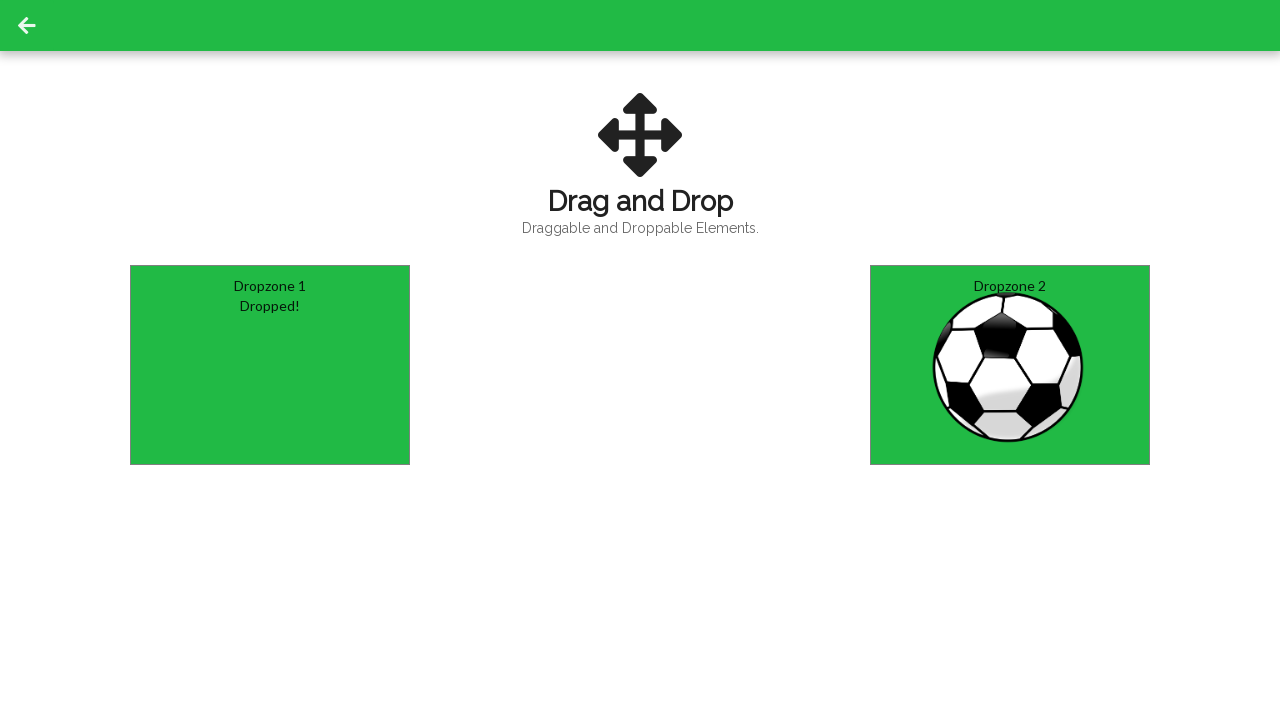

Verified ball was successfully dropped in second zone
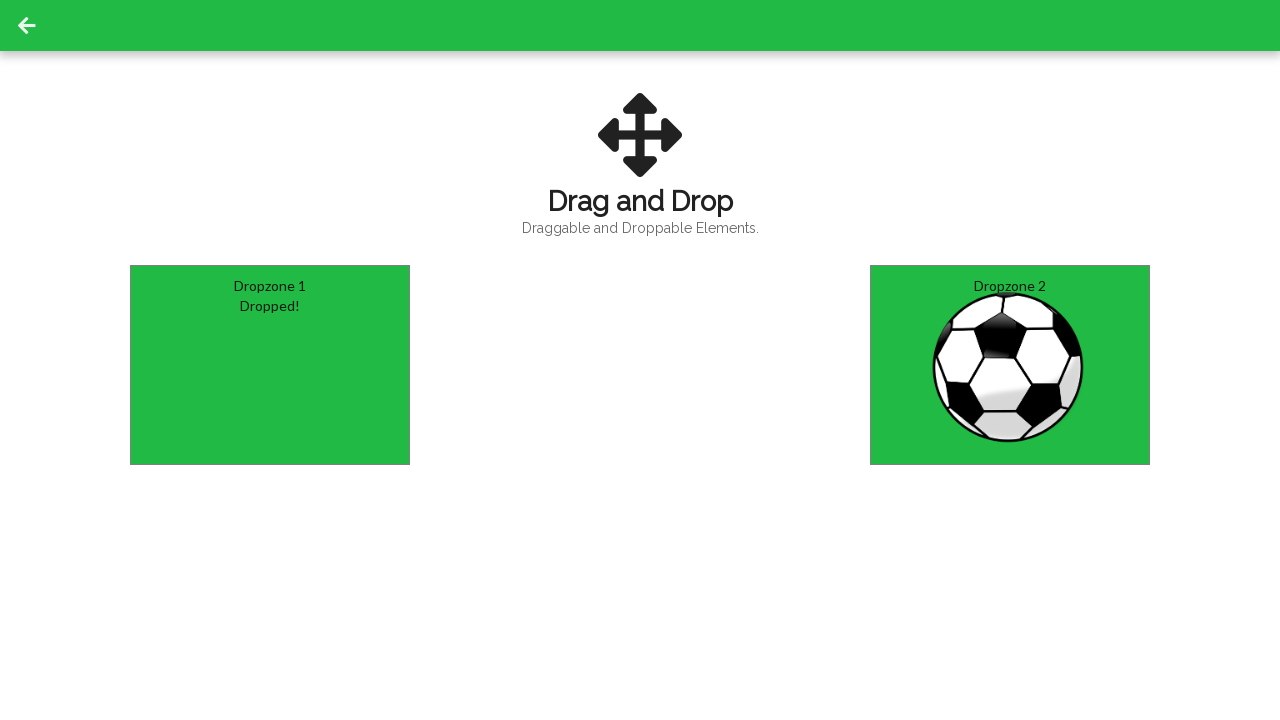

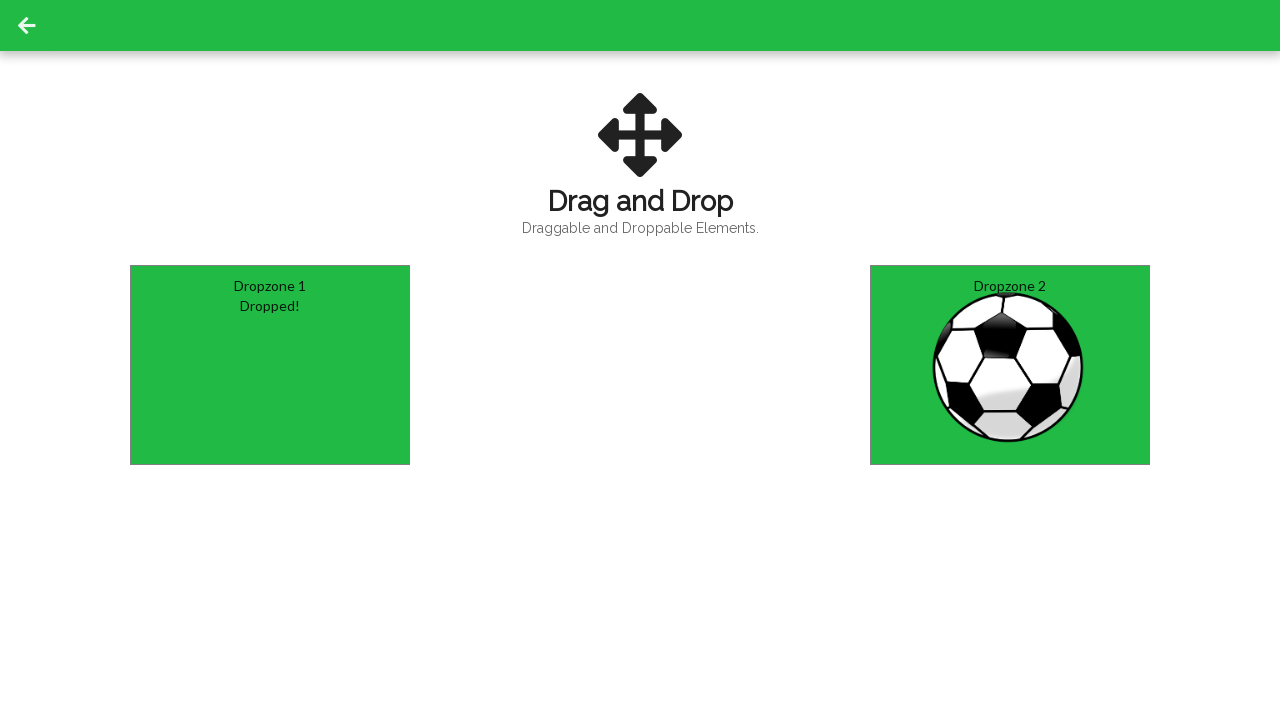